Tests registration form with invalid phone numbers to verify phone number validation rules

Starting URL: https://alada.vn/tai-khoan/dang-ky.html

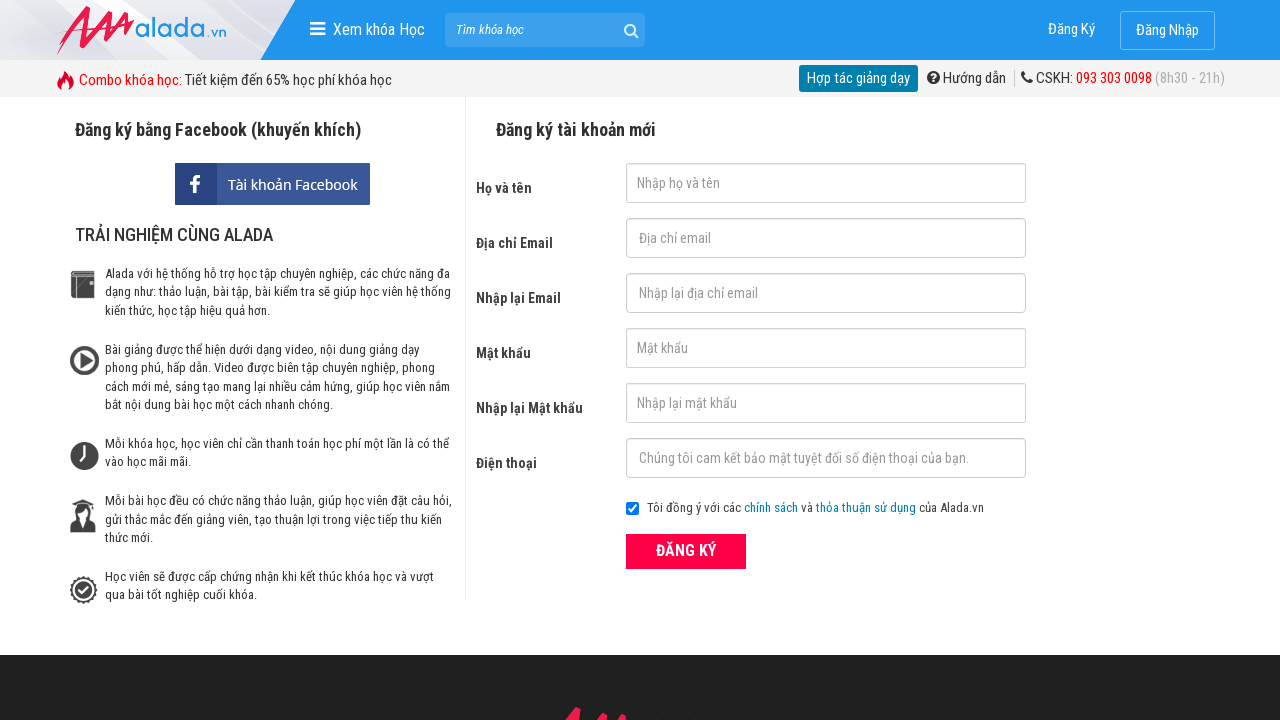

Filled first name field with 'Le Thanh Phat' on #txtFirstname
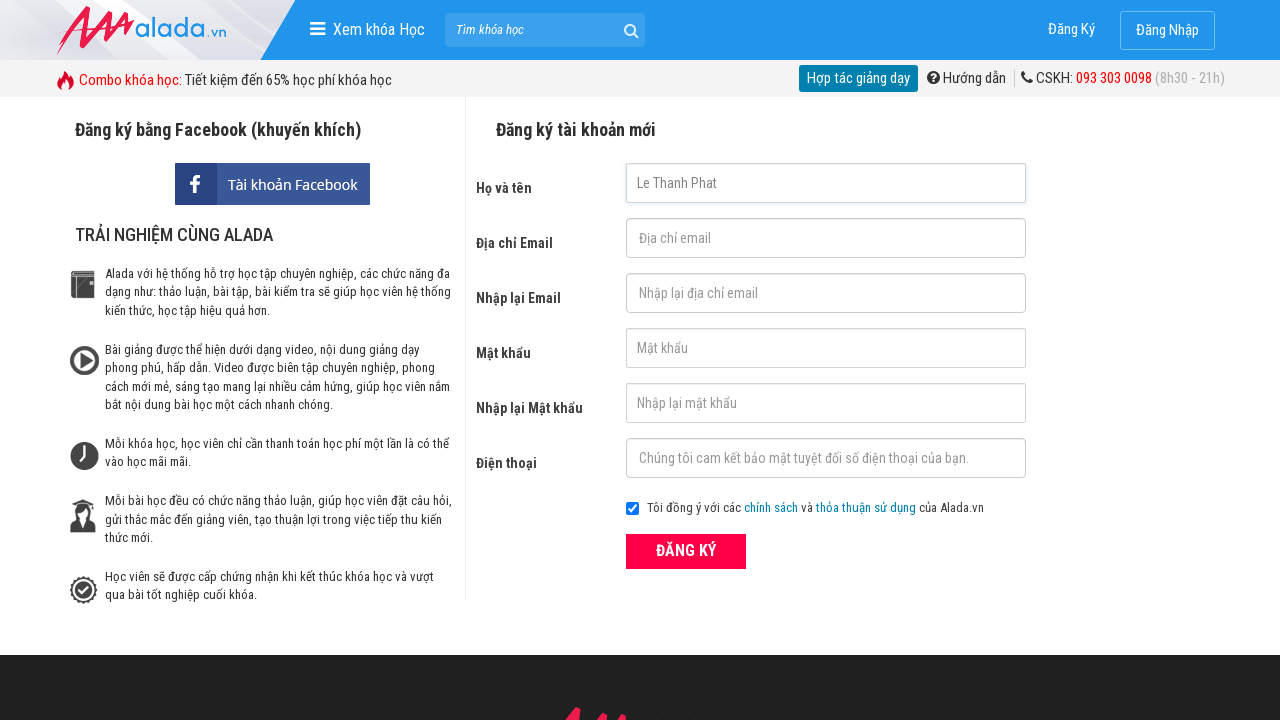

Filled email field with 'thanhphat@mail.com' on #txtEmail
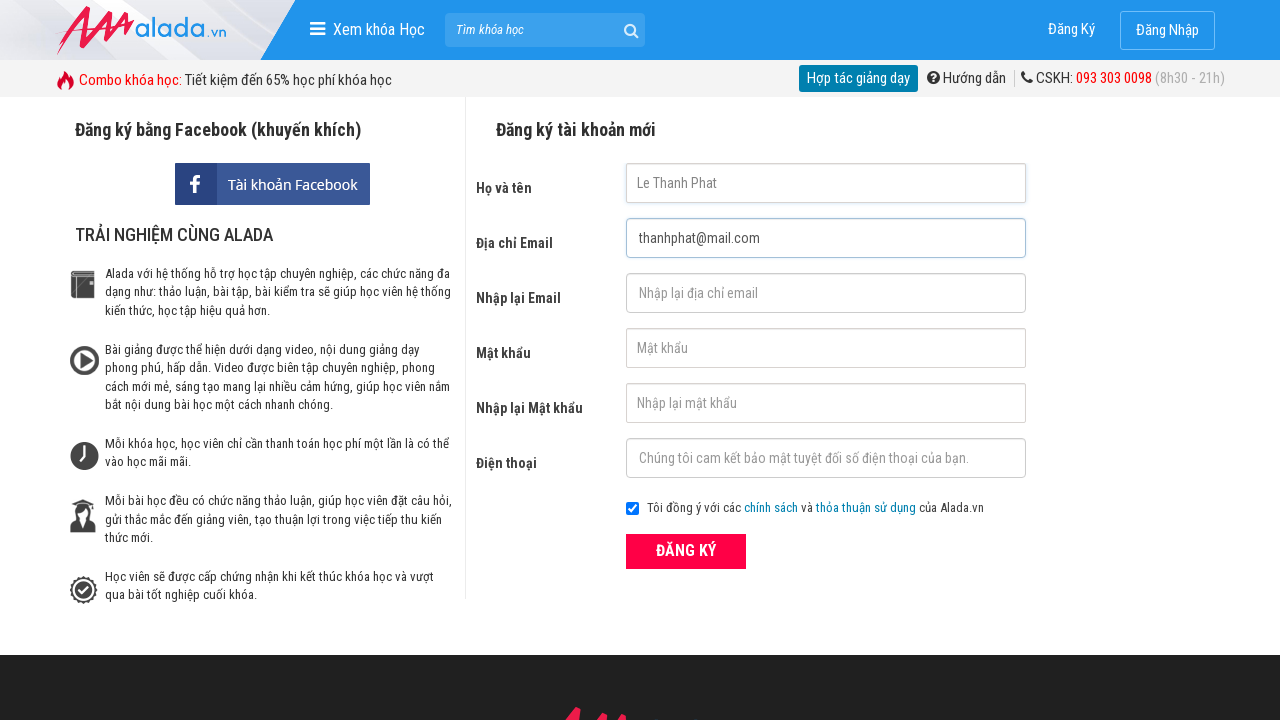

Filled confirm email field with 'thanhphat@mail.com' on #txtCEmail
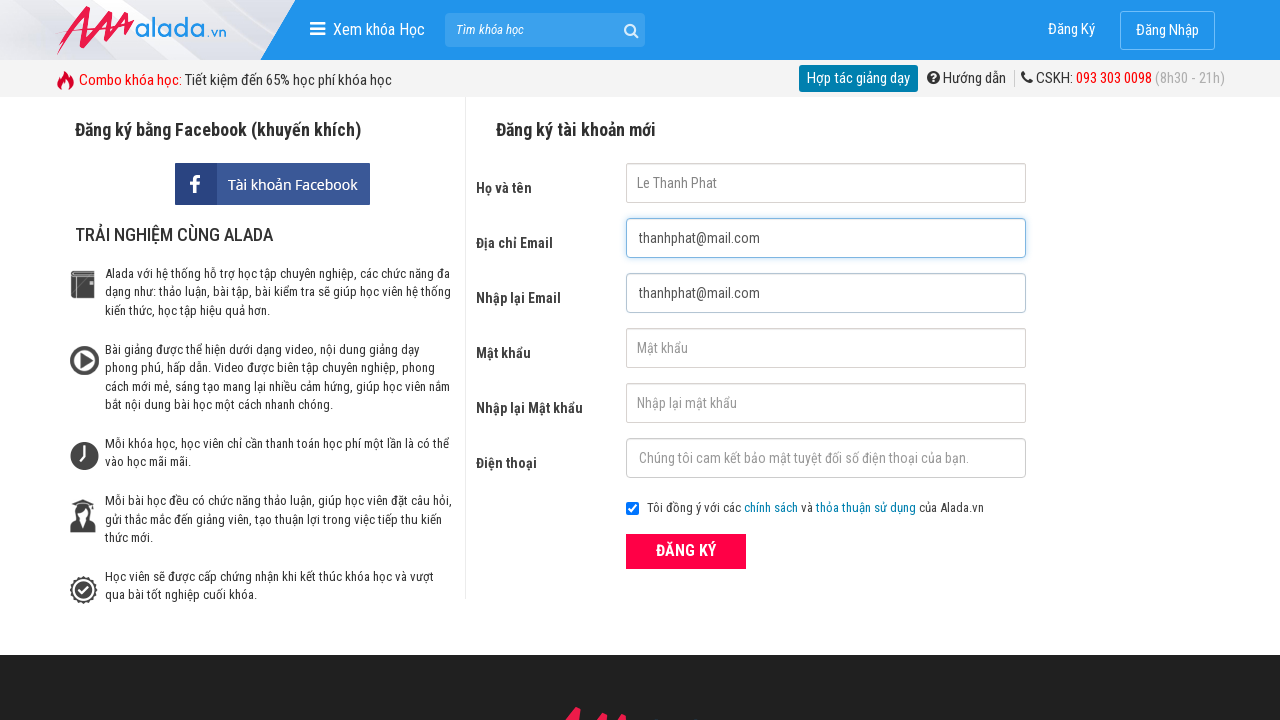

Filled password field with '1234567' on #txtPassword
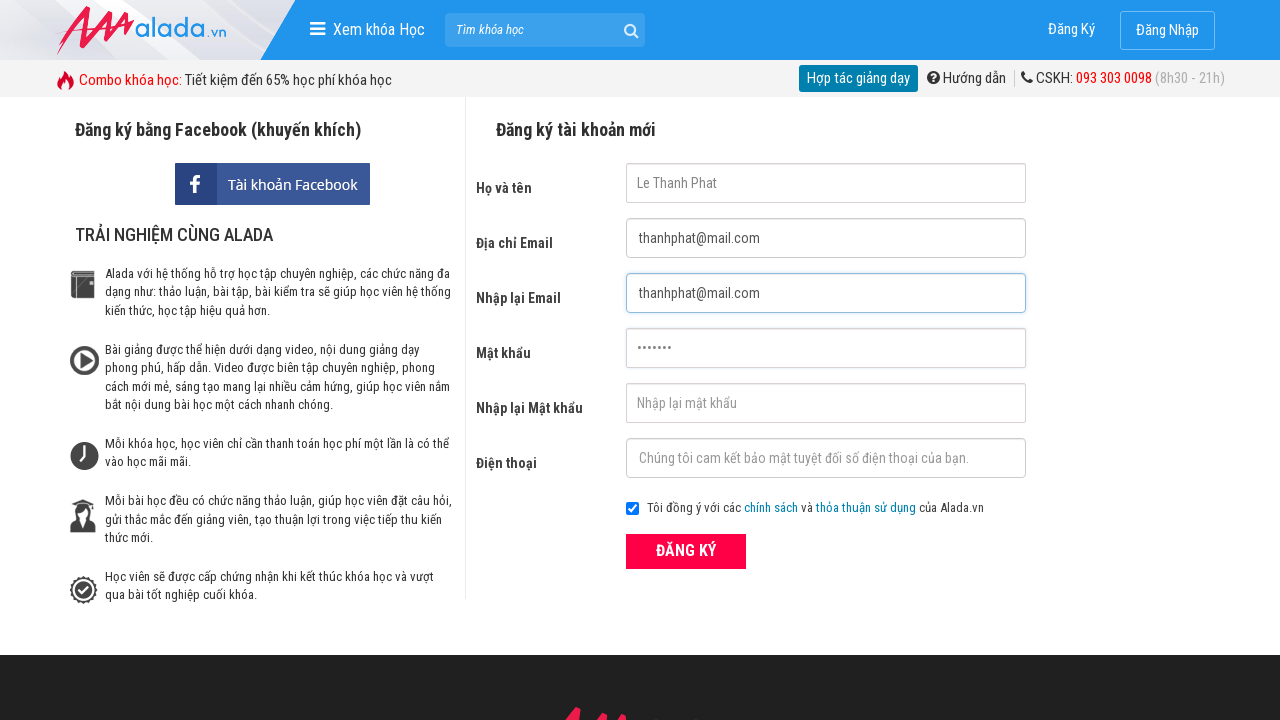

Filled confirm password field with '1234567' on #txtCPassword
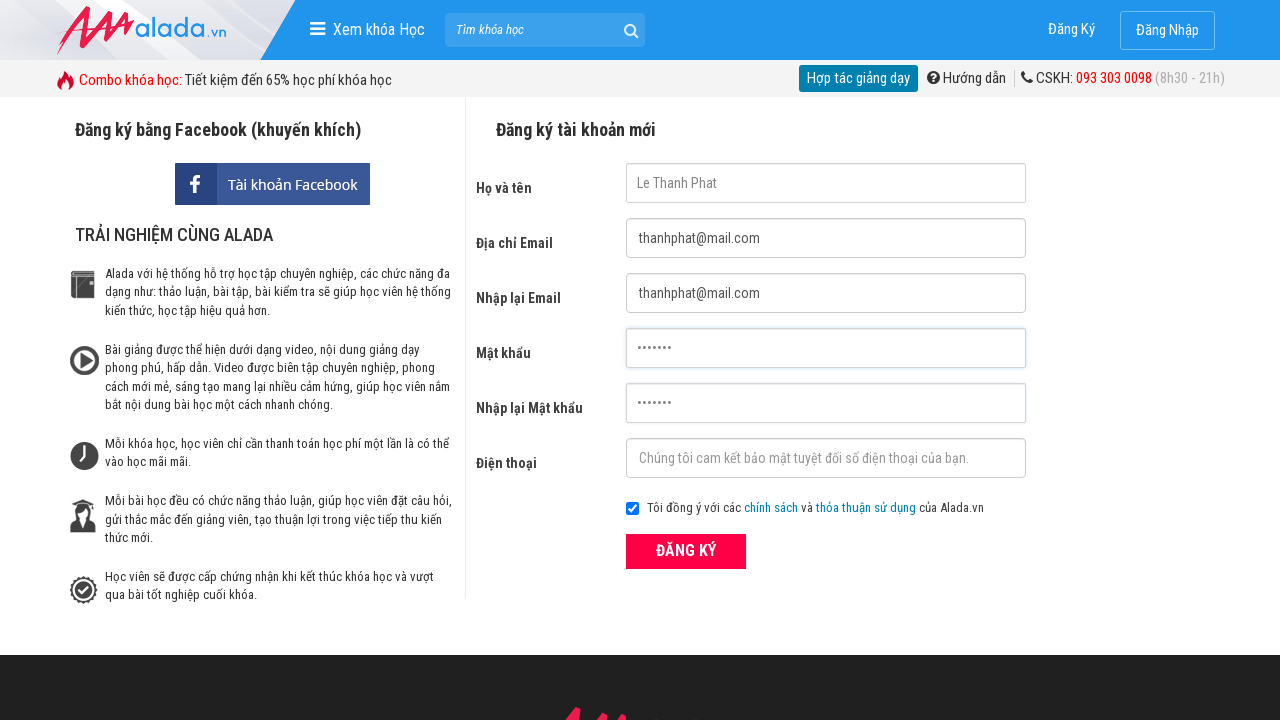

Filled phone field with invalid phone number '0968686' (too short) on #txtPhone
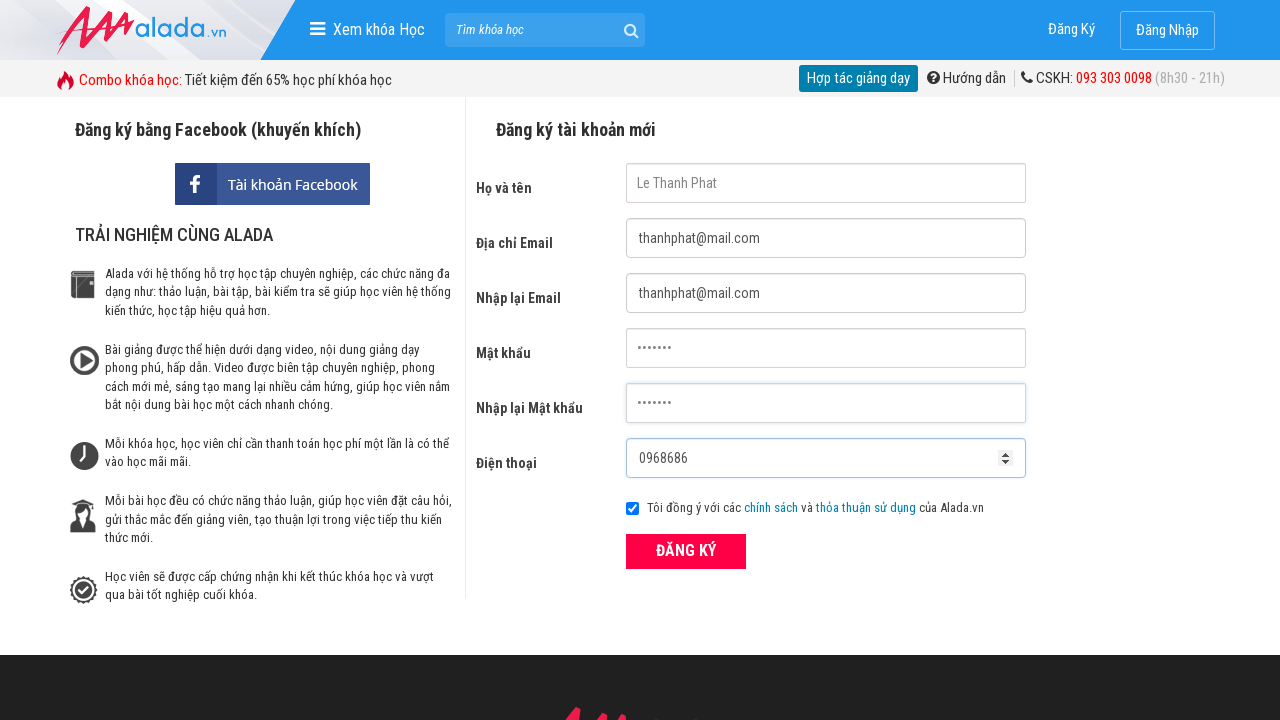

Clicked register button to submit form with invalid phone at (686, 551) on xpath=//div[@class='field_btn']/button
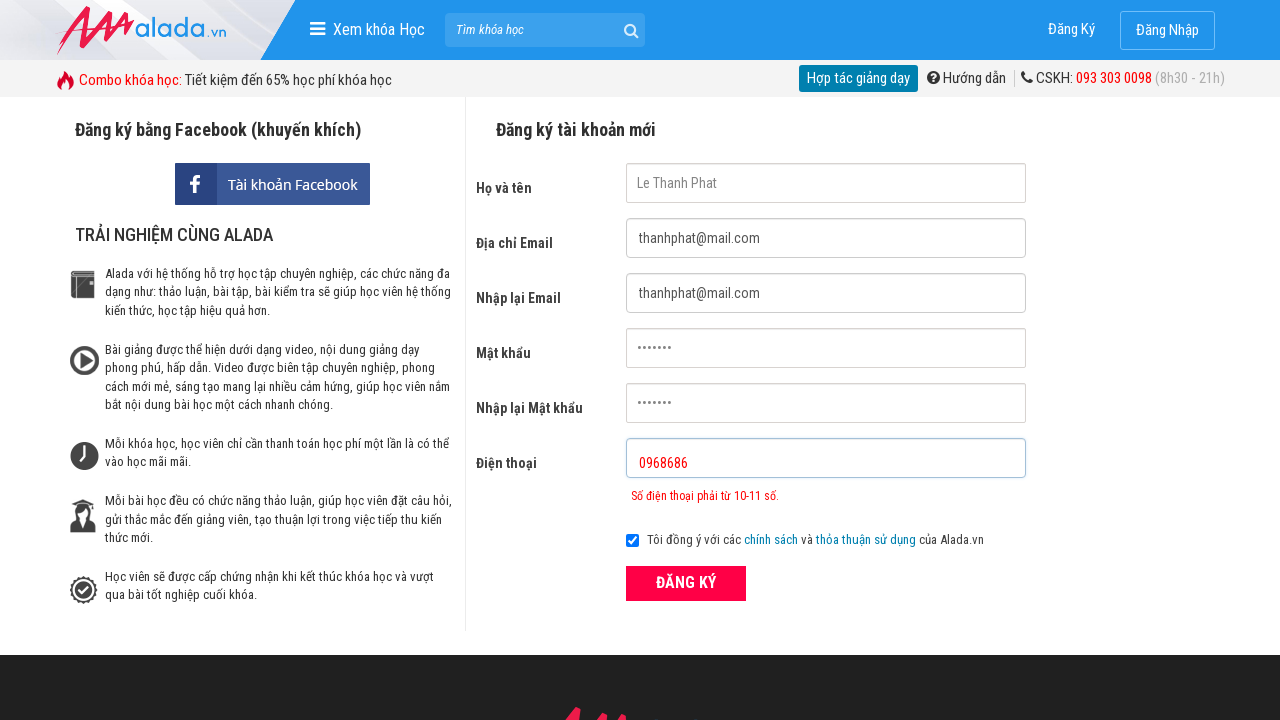

Phone number error message appeared
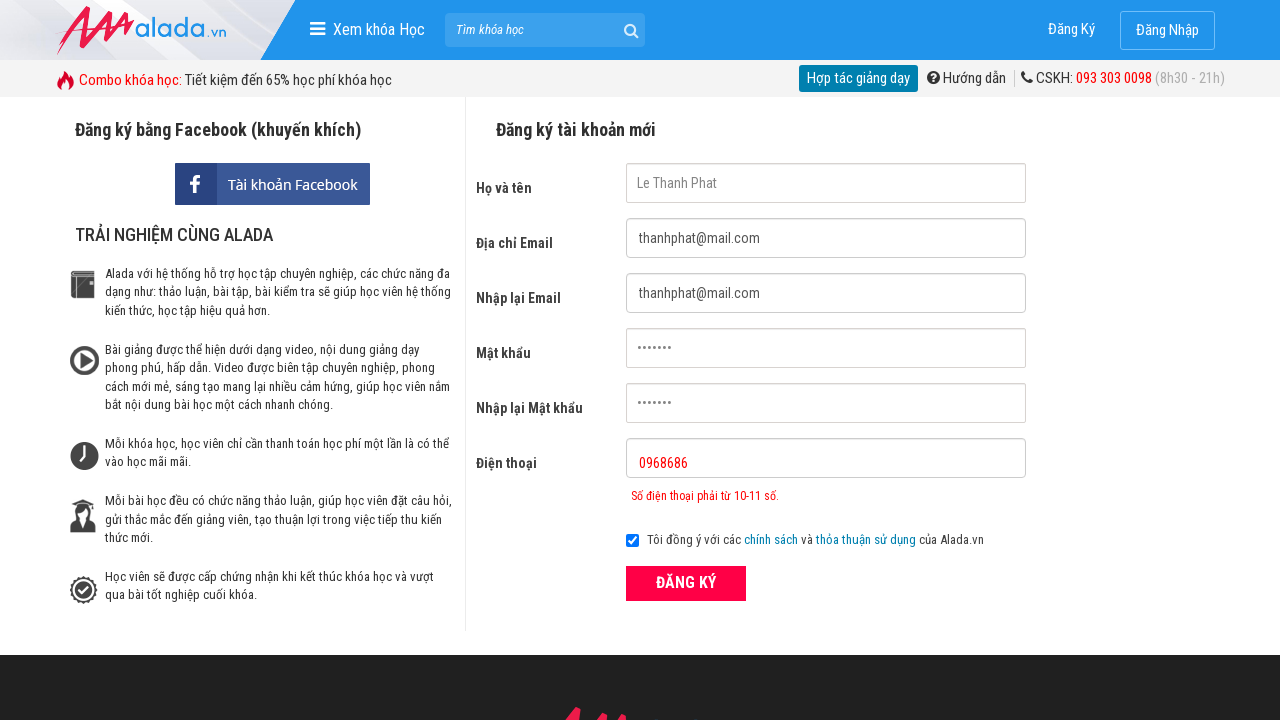

Cleared phone field on #txtPhone
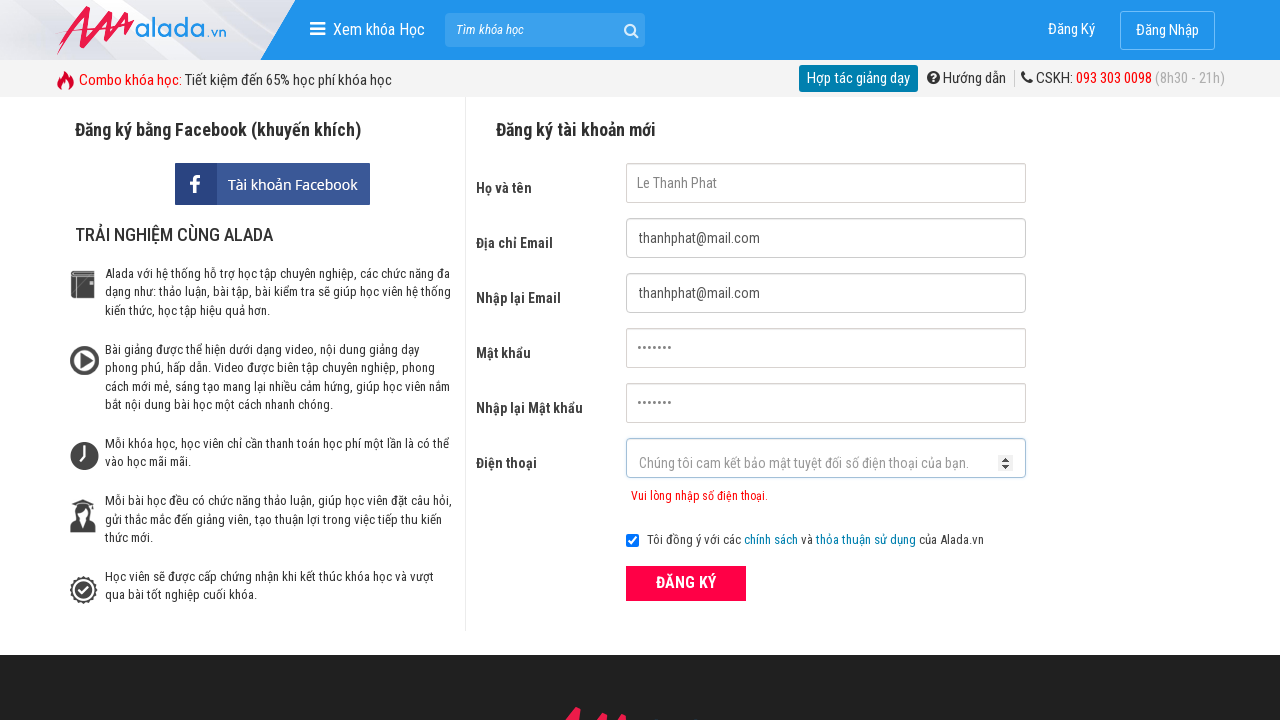

Filled phone field with invalid phone number '68686' (missing prefix) on #txtPhone
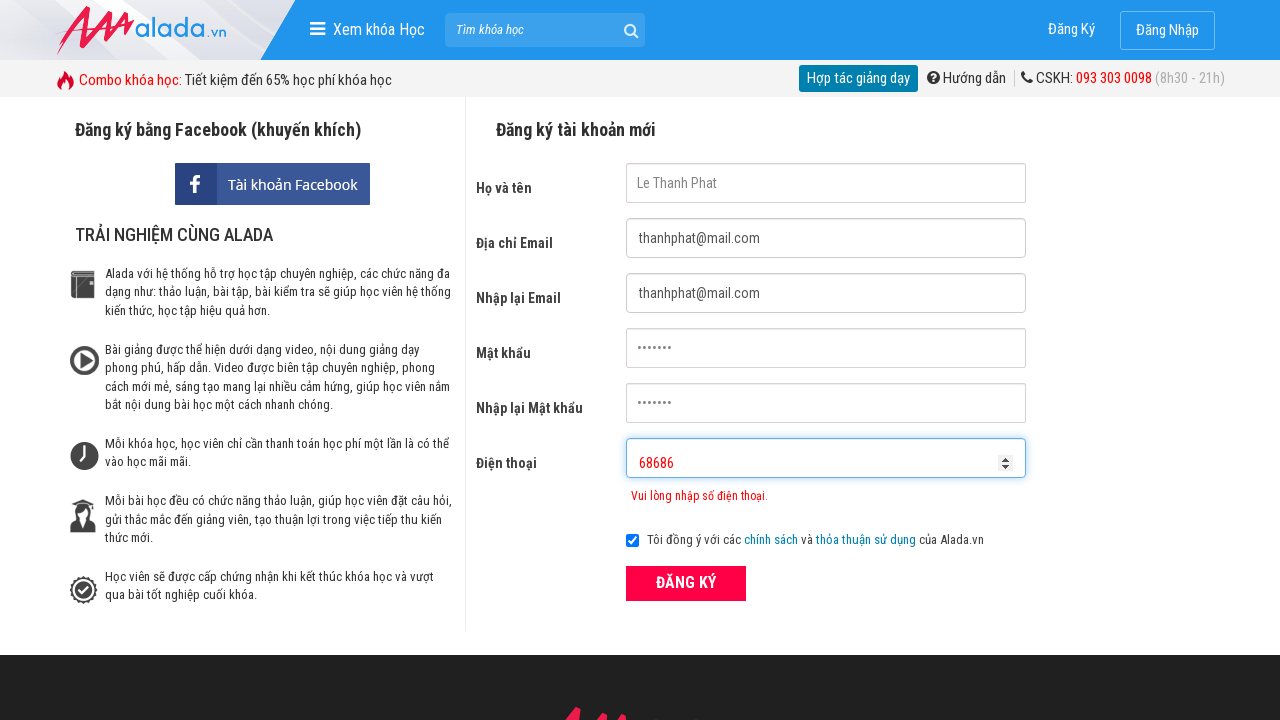

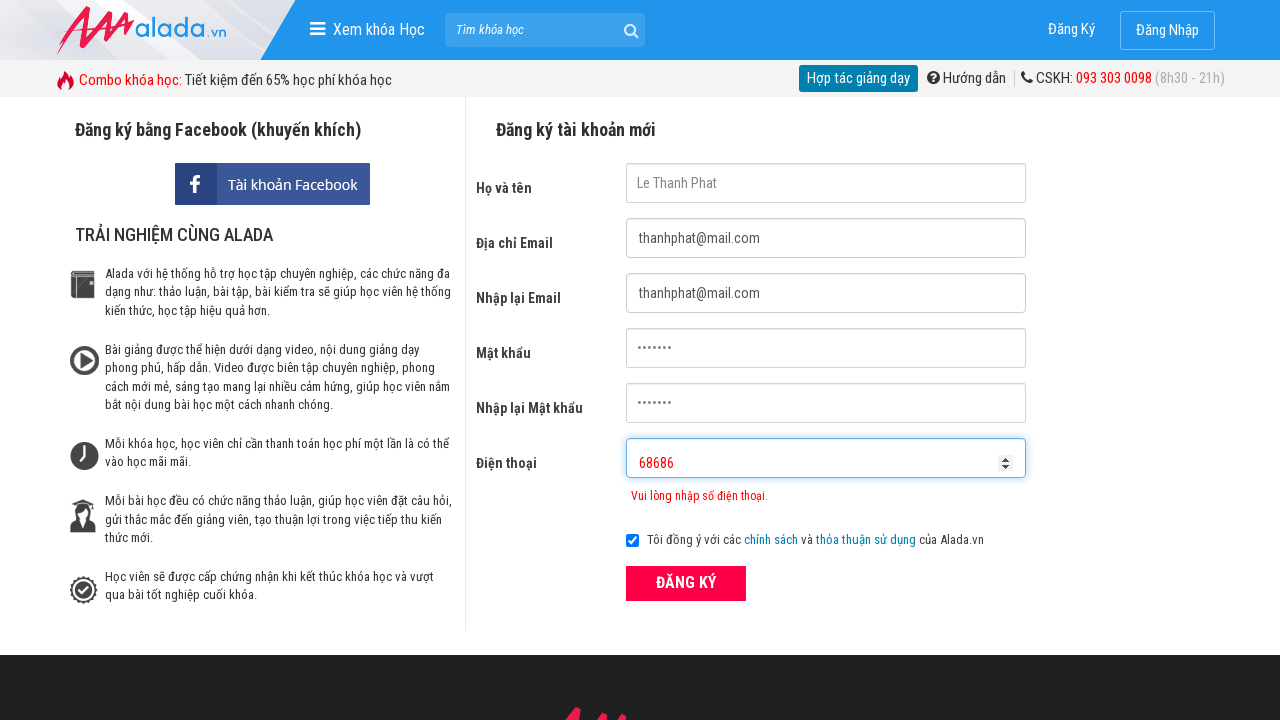